Tests a loading images page by waiting for all images to finish loading (indicated by "Done!" text appearing), then verifies the award image element has a src attribute.

Starting URL: https://bonigarcia.dev/selenium-webdriver-java/loading-images.html

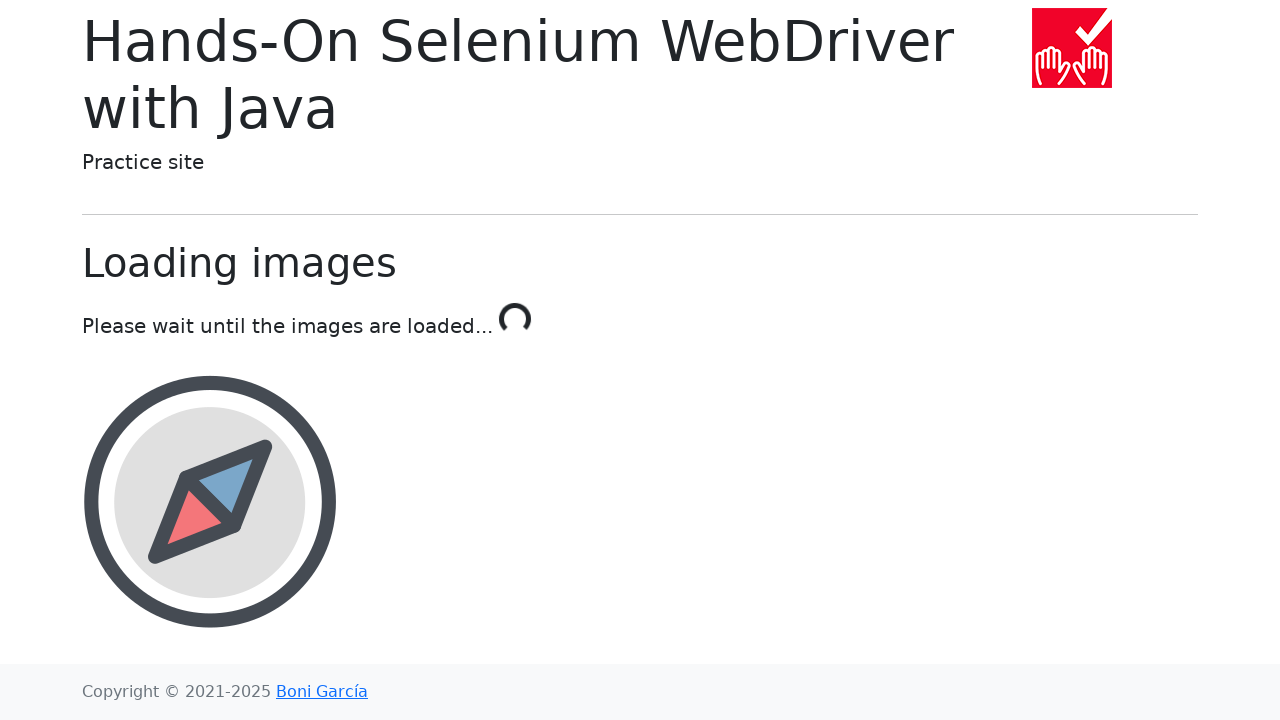

Navigated to loading images test page
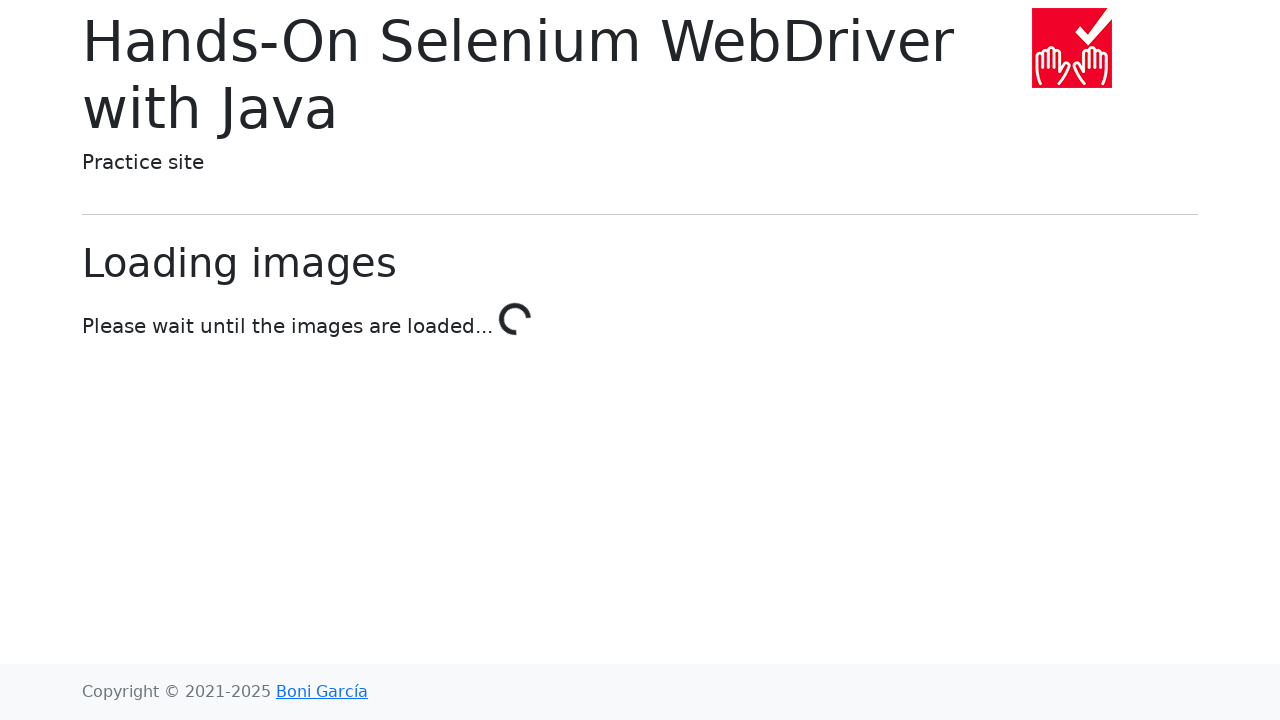

Waited for all images to finish loading (Done! text appeared)
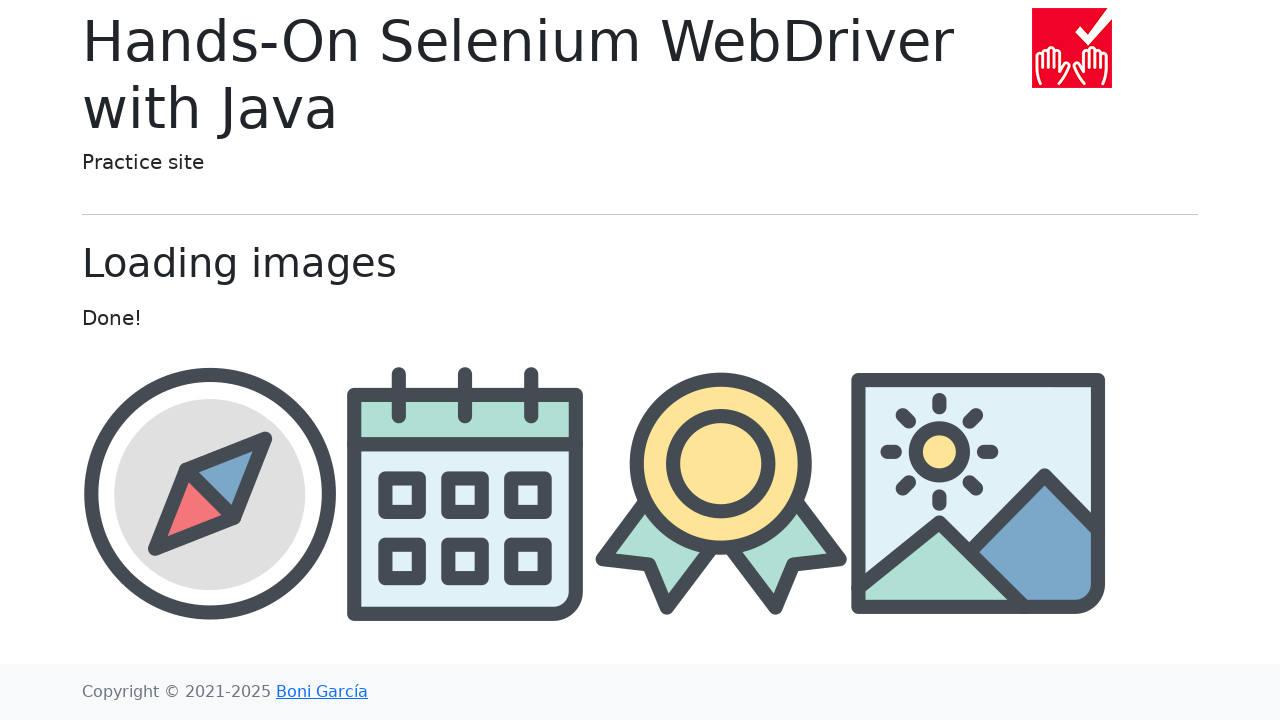

Located award image element
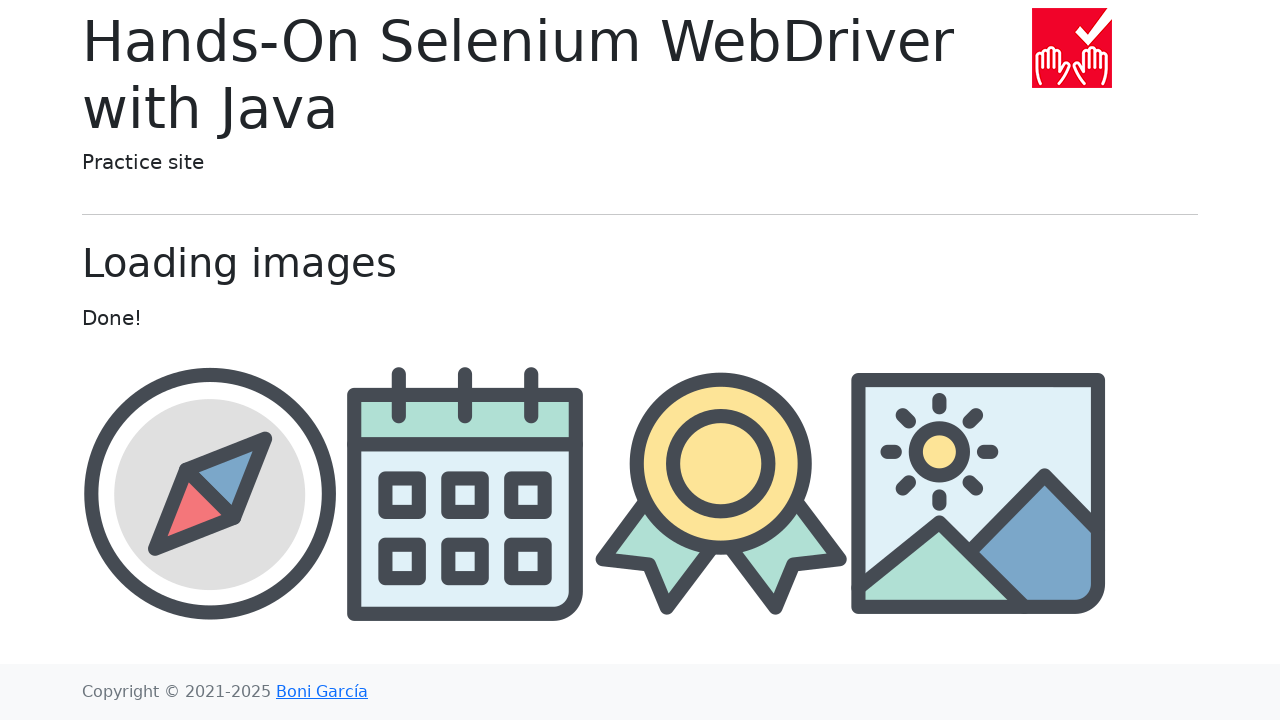

Verified award image is visible
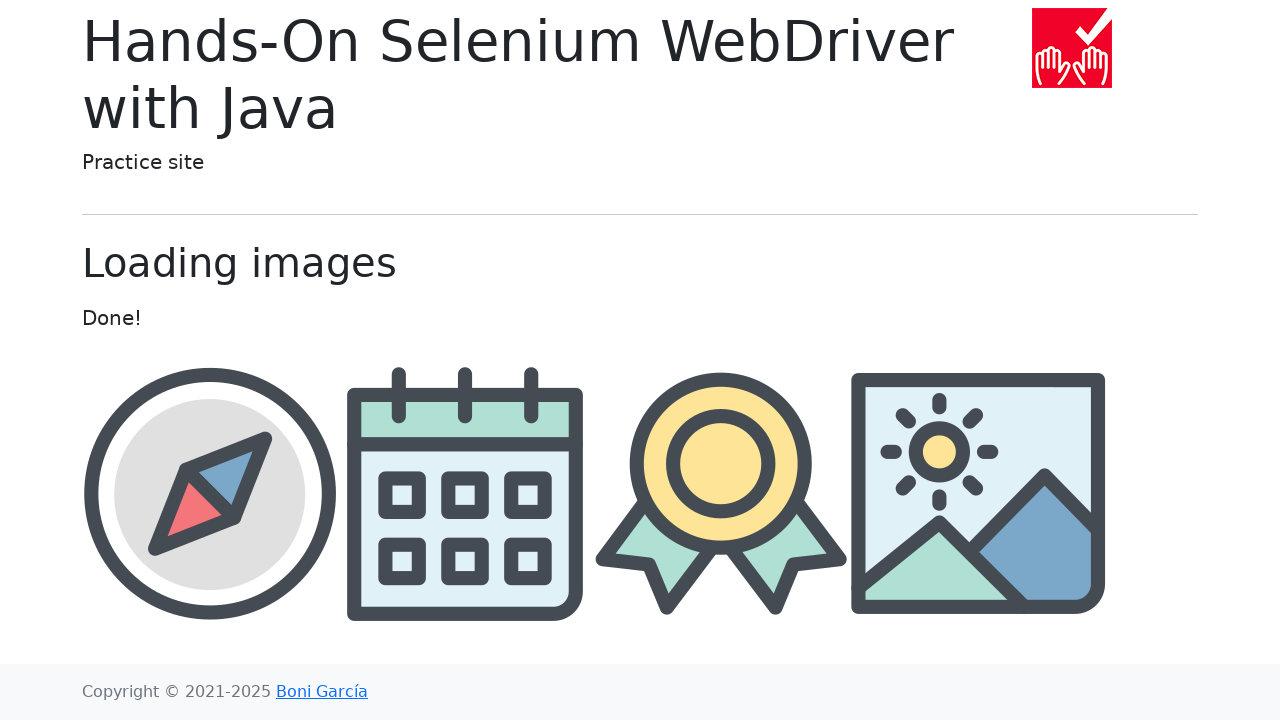

Retrieved src attribute from award image: img/award.png
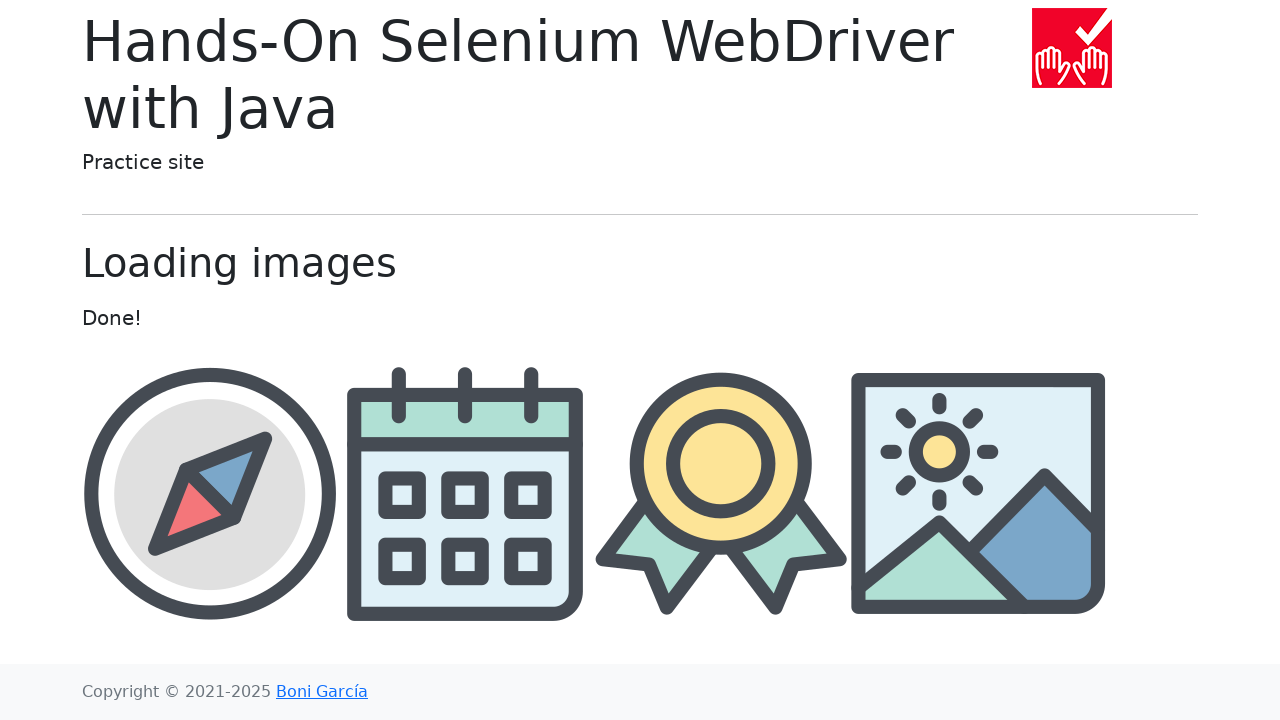

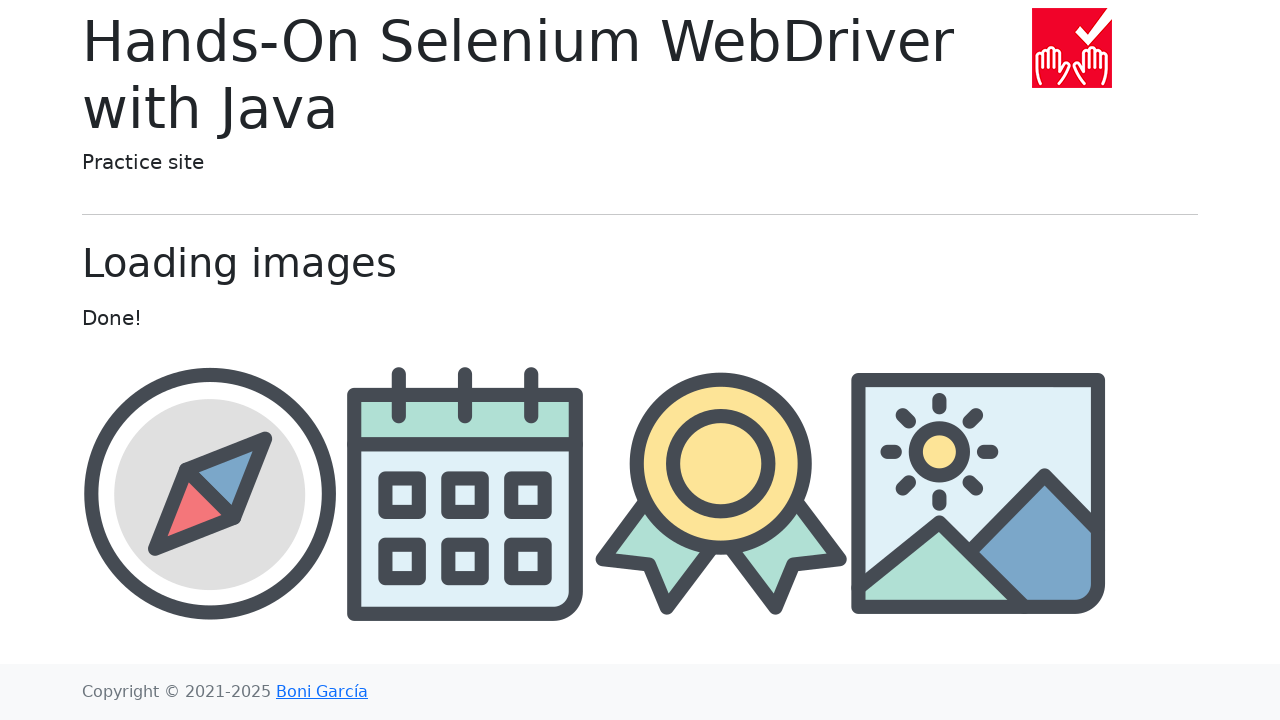